Tests hover functionality by hovering over the first avatar on the page and verifying that additional user information (figcaption) becomes visible.

Starting URL: http://the-internet.herokuapp.com/hovers

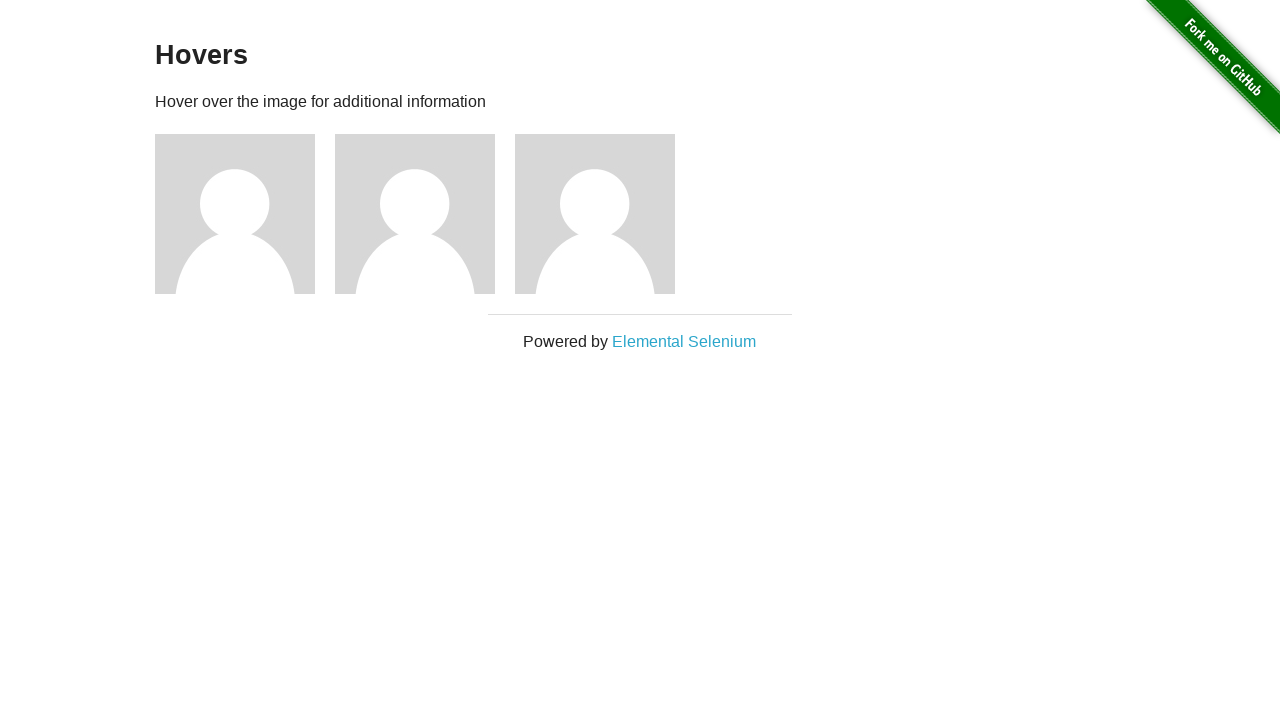

Located the first avatar figure element
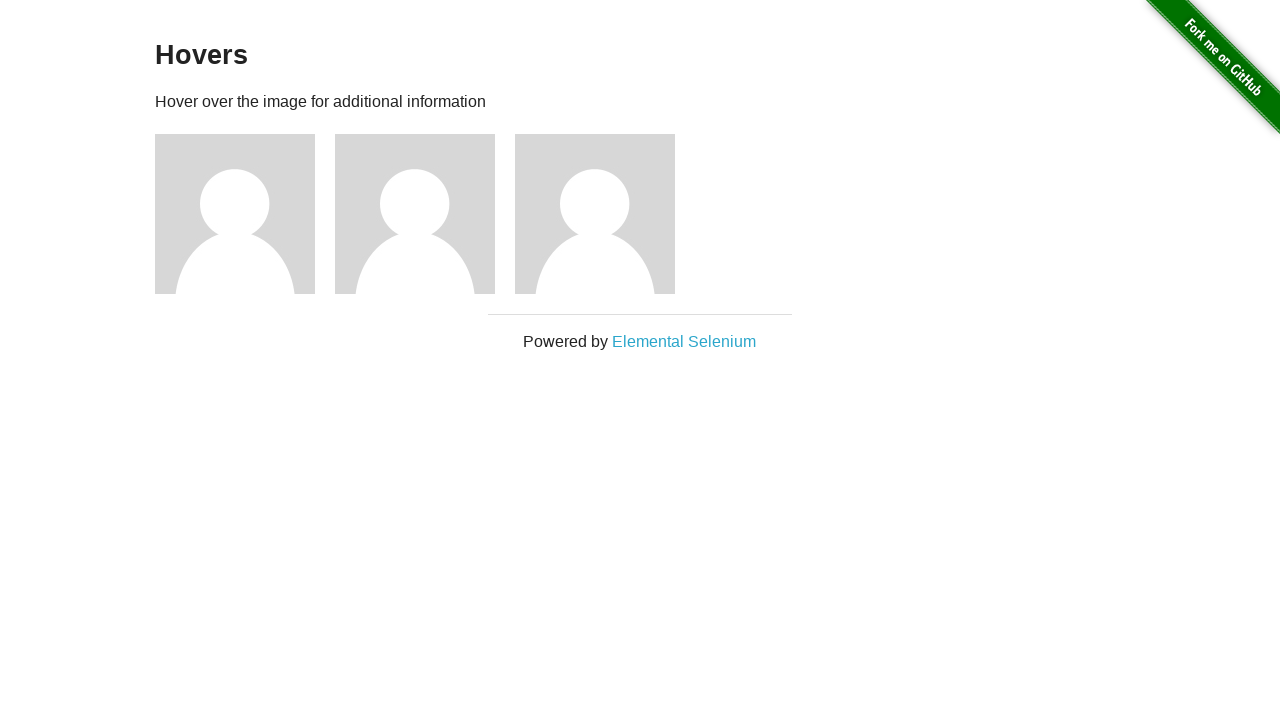

Hovered over the first avatar to trigger caption display at (245, 214) on .figure >> nth=0
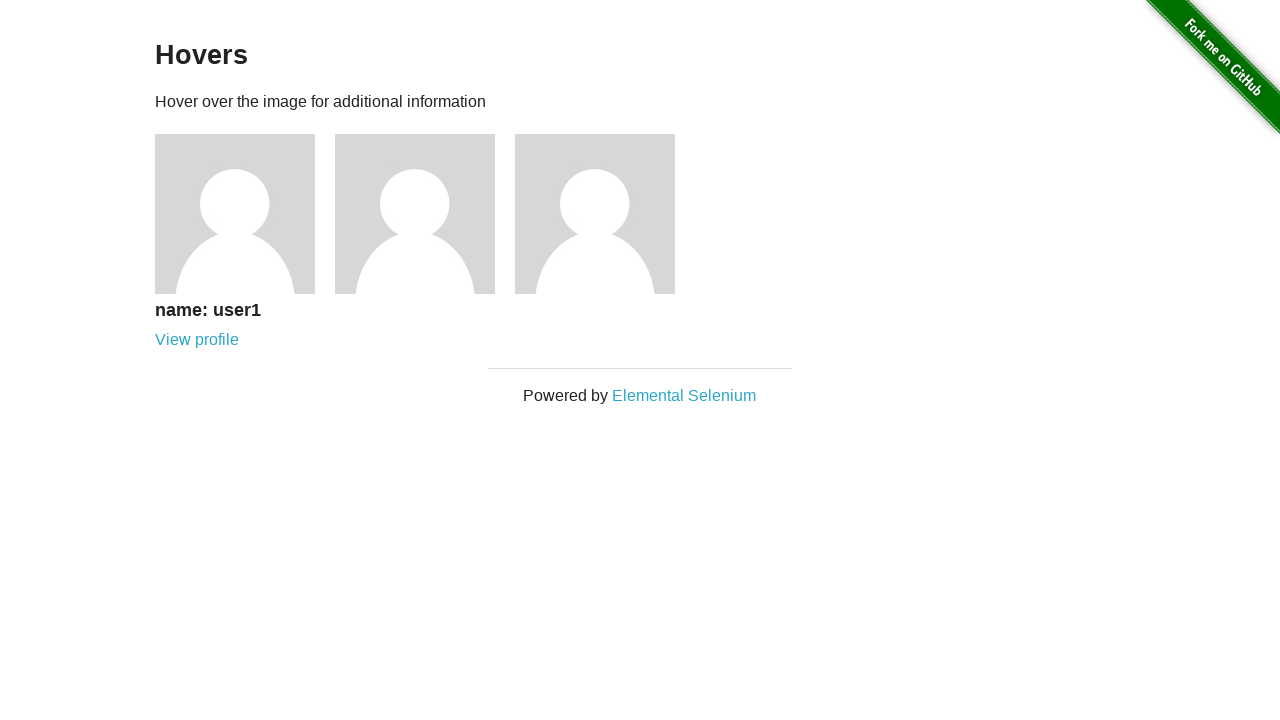

Waited for figcaption to become visible
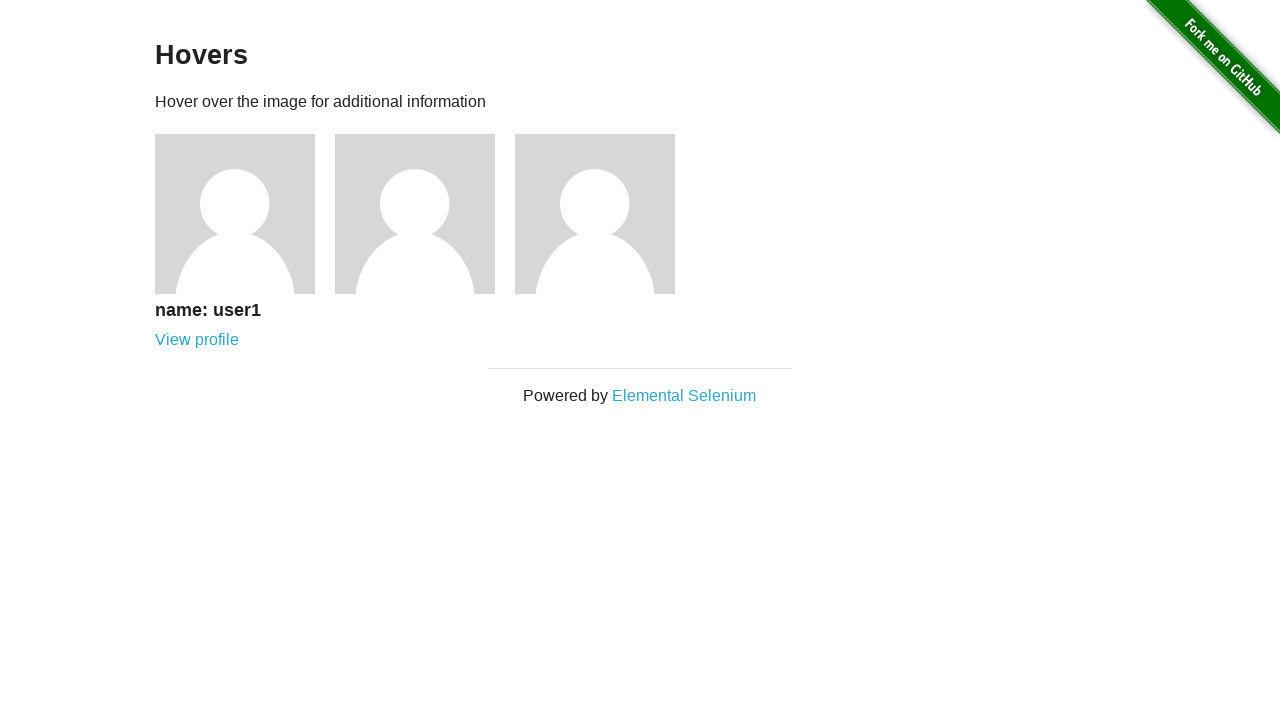

Verified that figcaption is visible
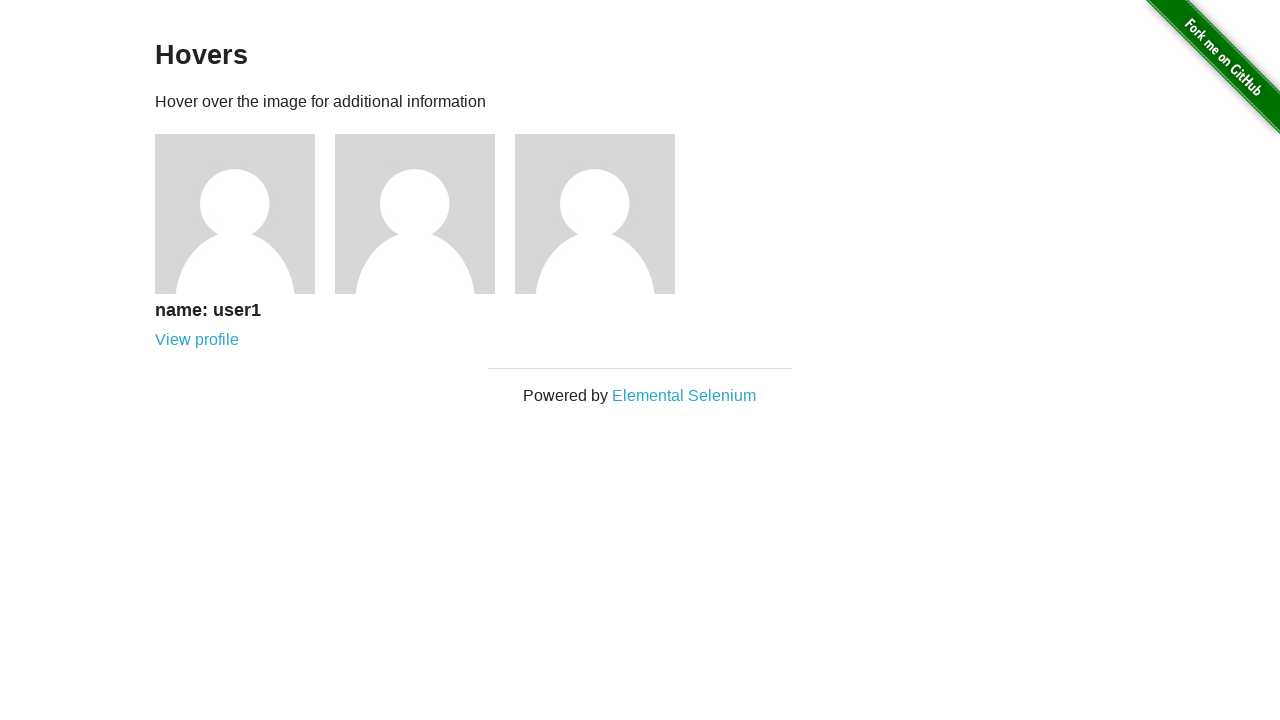

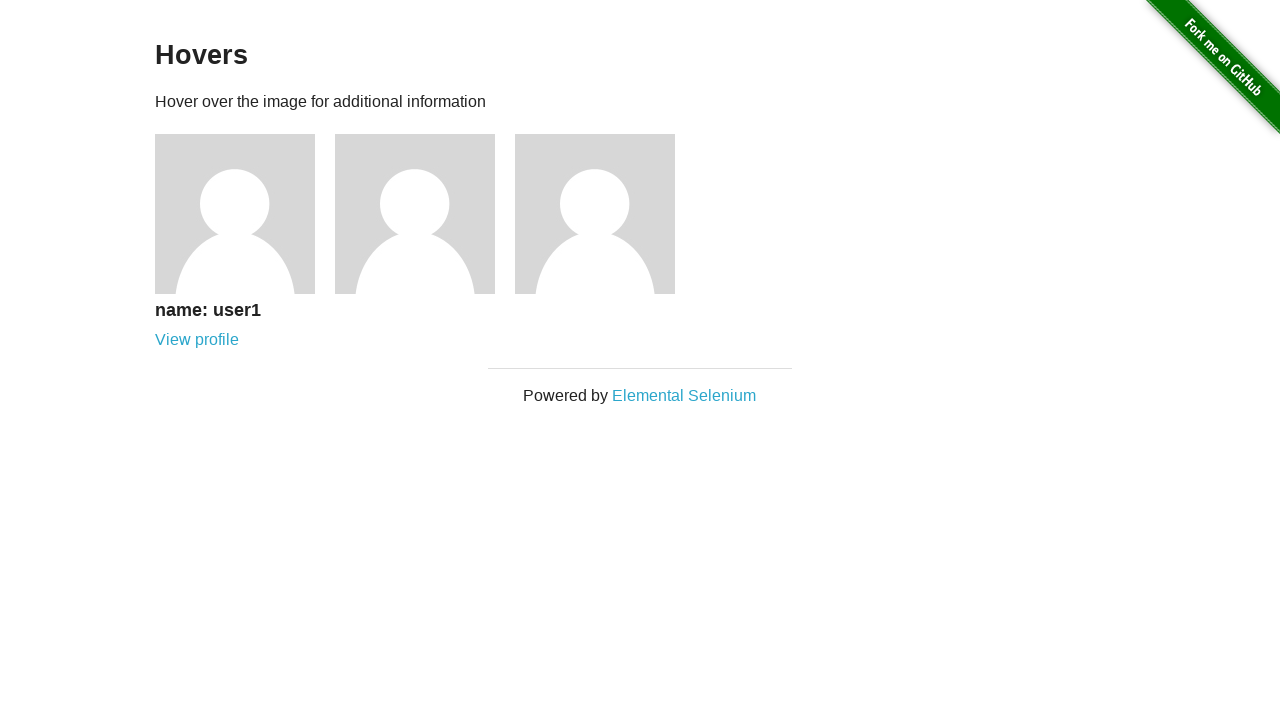